Tests triangle classification by entering invalid sides (10, 10, 30) and verifying the result is "Error: Not a Triangle"

Starting URL: https://testpages.eviltester.com/styled/apps/triangle/triangle001.html

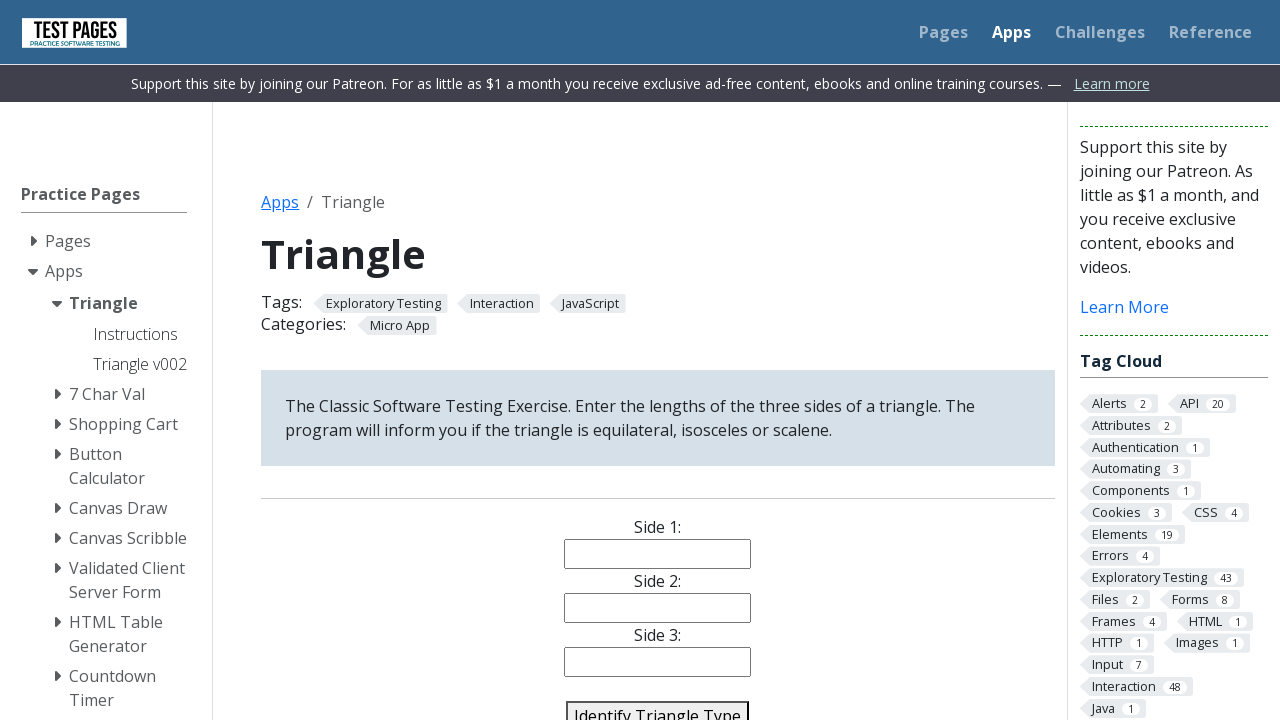

Filled side 1 with value '10' on #side1
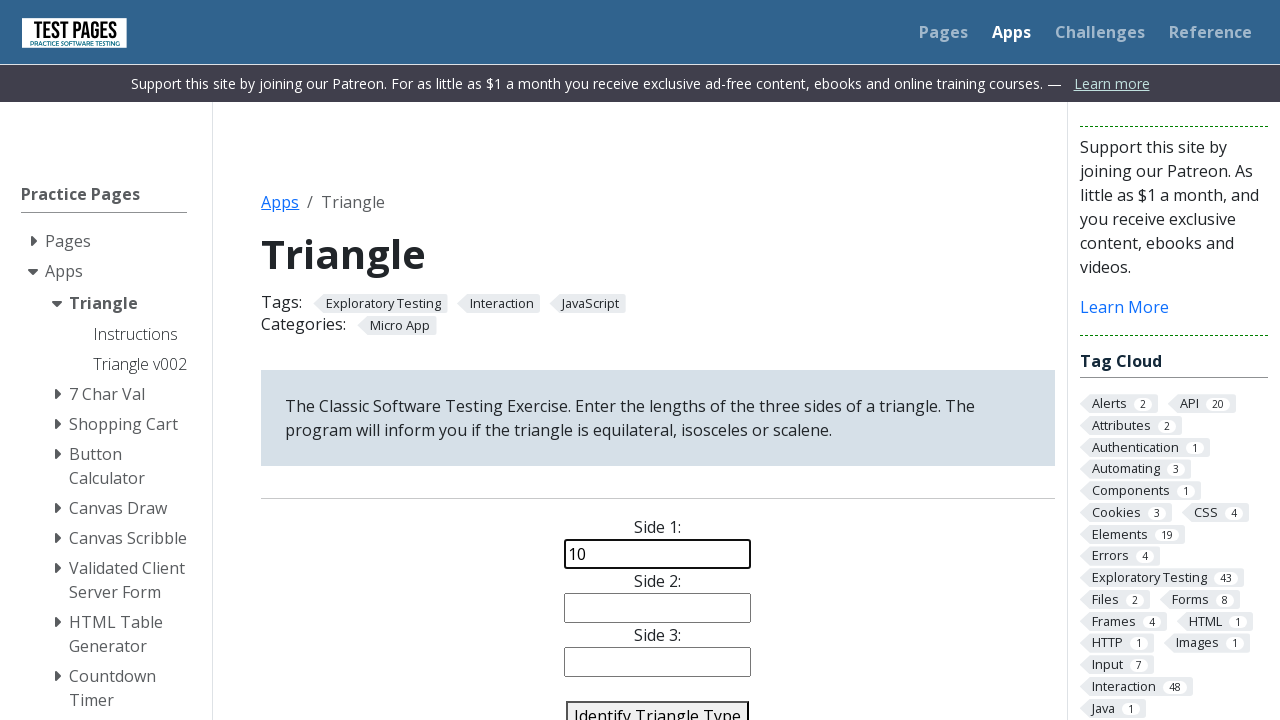

Filled side 2 with value '10' on #side2
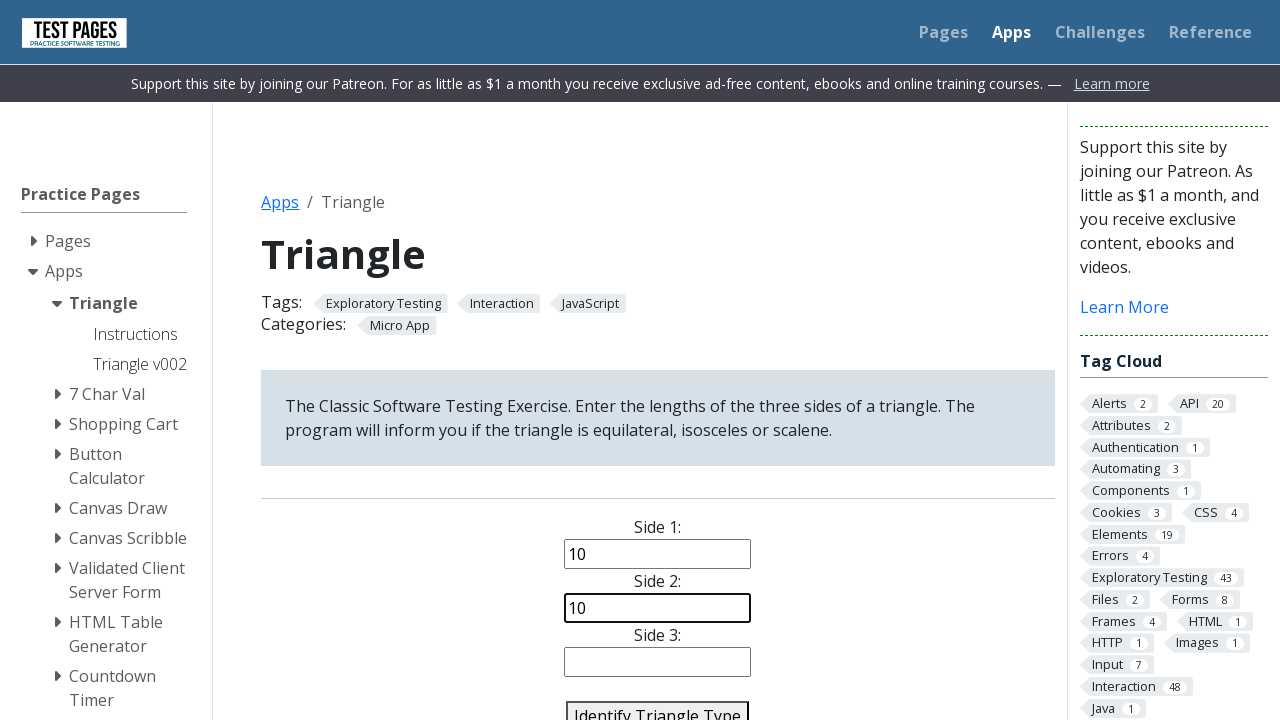

Filled side 3 with value '30' on #side3
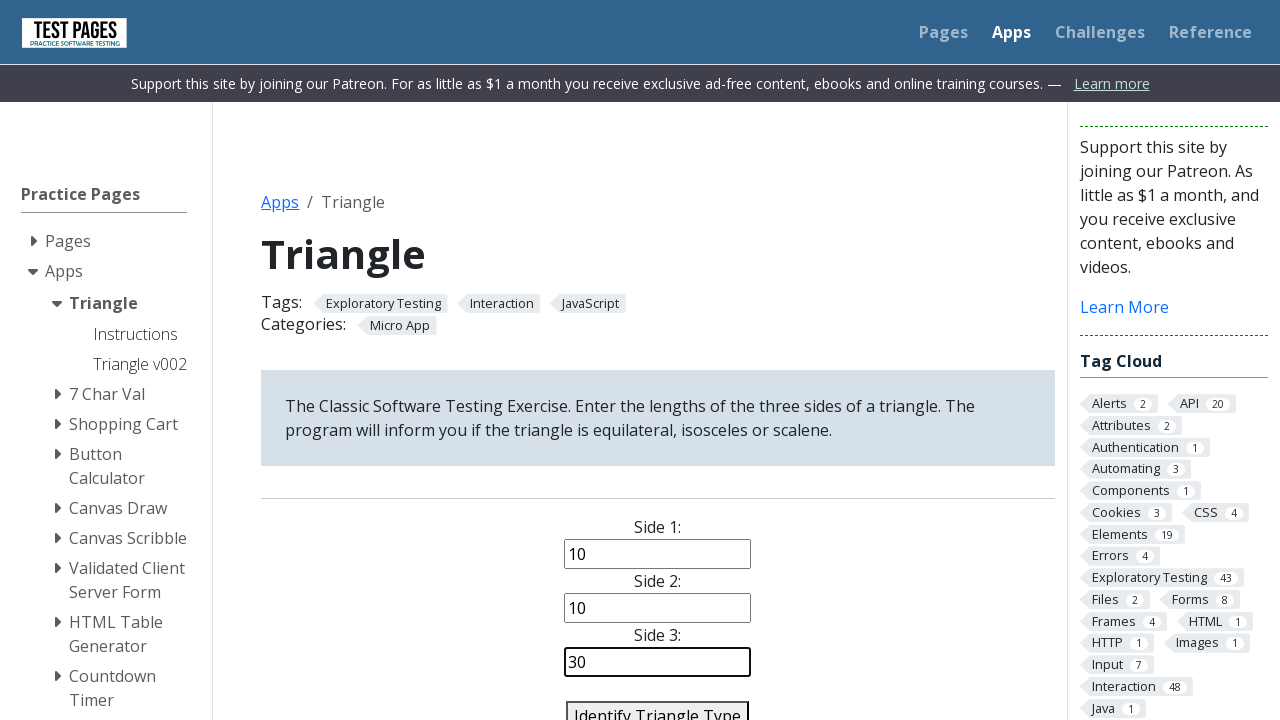

Clicked identify triangle button to classify the triangle at (658, 705) on #identify-triangle-action
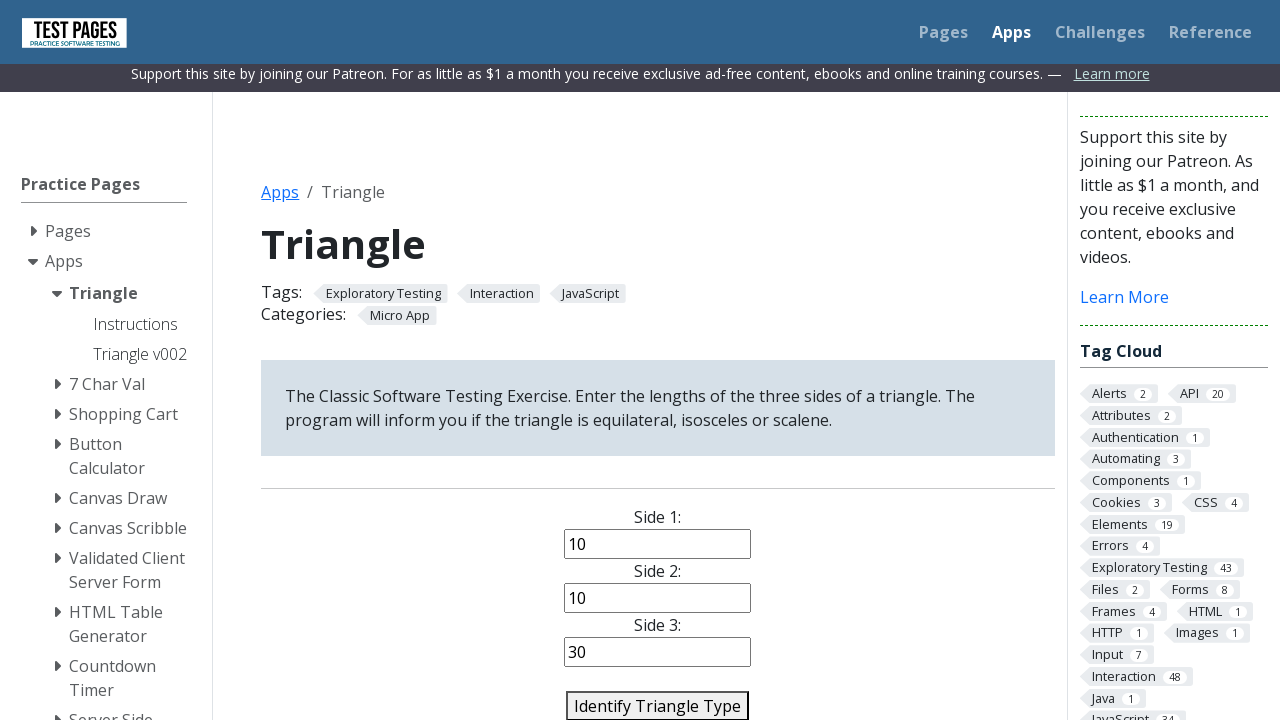

Triangle classification result loaded
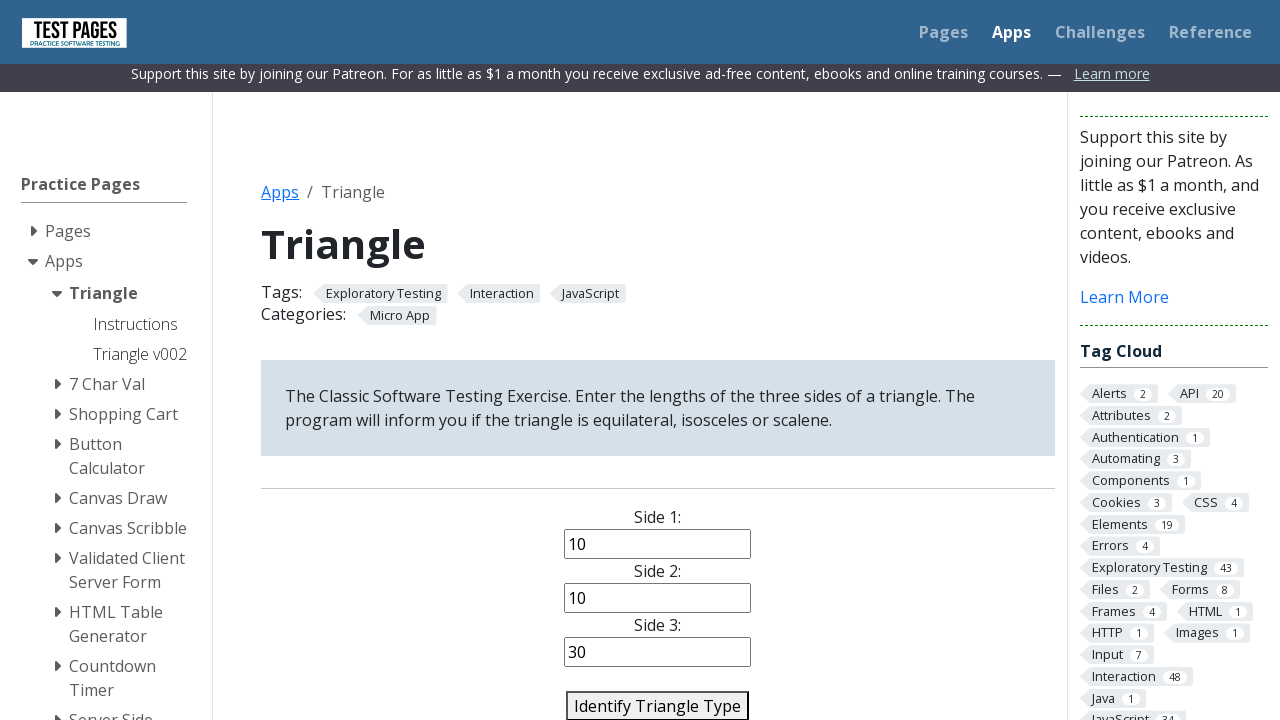

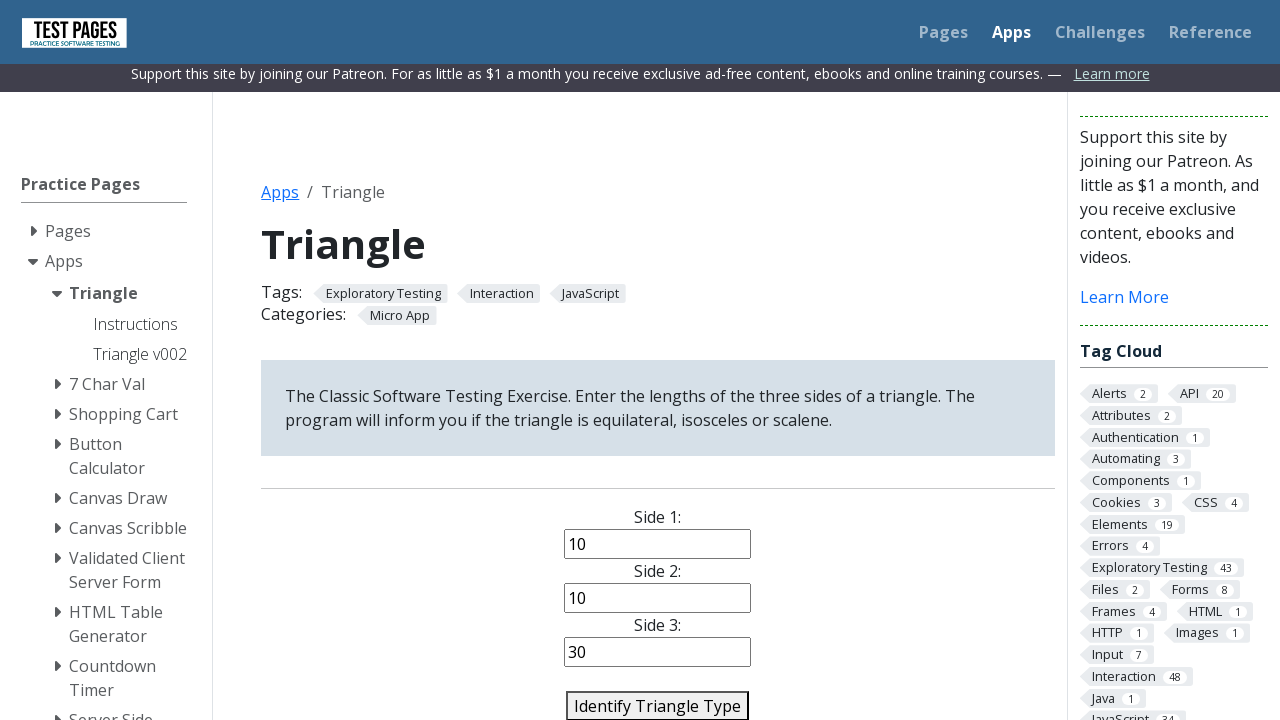